Tests the enabled/disabled state of UI elements by toggling between one-way and round-trip radio buttons and checking the style attribute changes

Starting URL: https://rahulshettyacademy.com/dropdownsPractise/

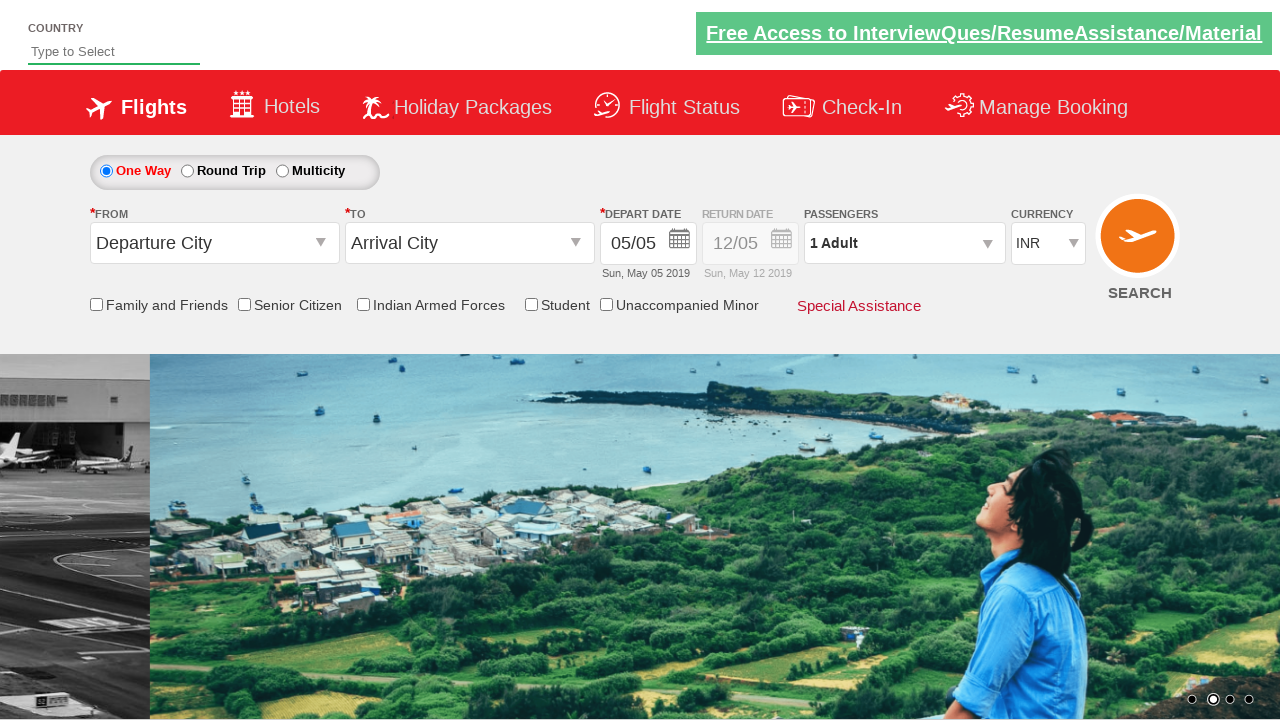

Clicked one-way trip radio button at (106, 171) on #ctl00_mainContent_rbtnl_Trip_0
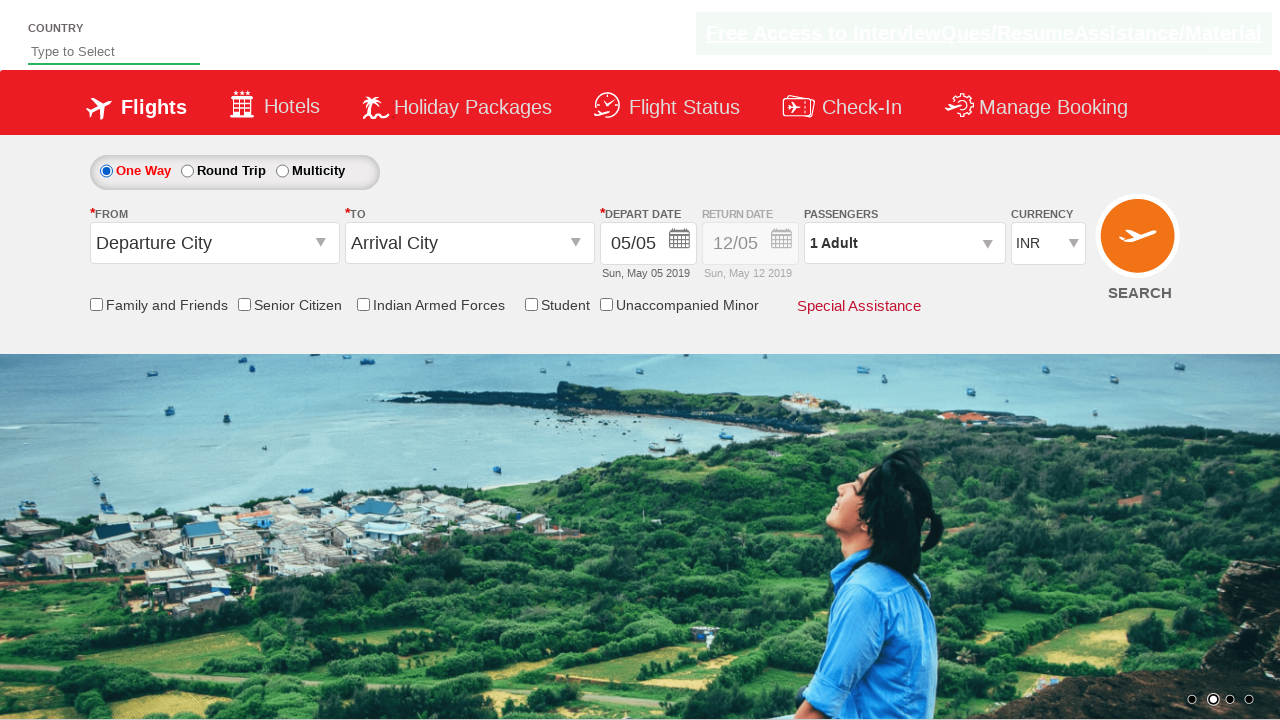

Retrieved style attribute from return date div
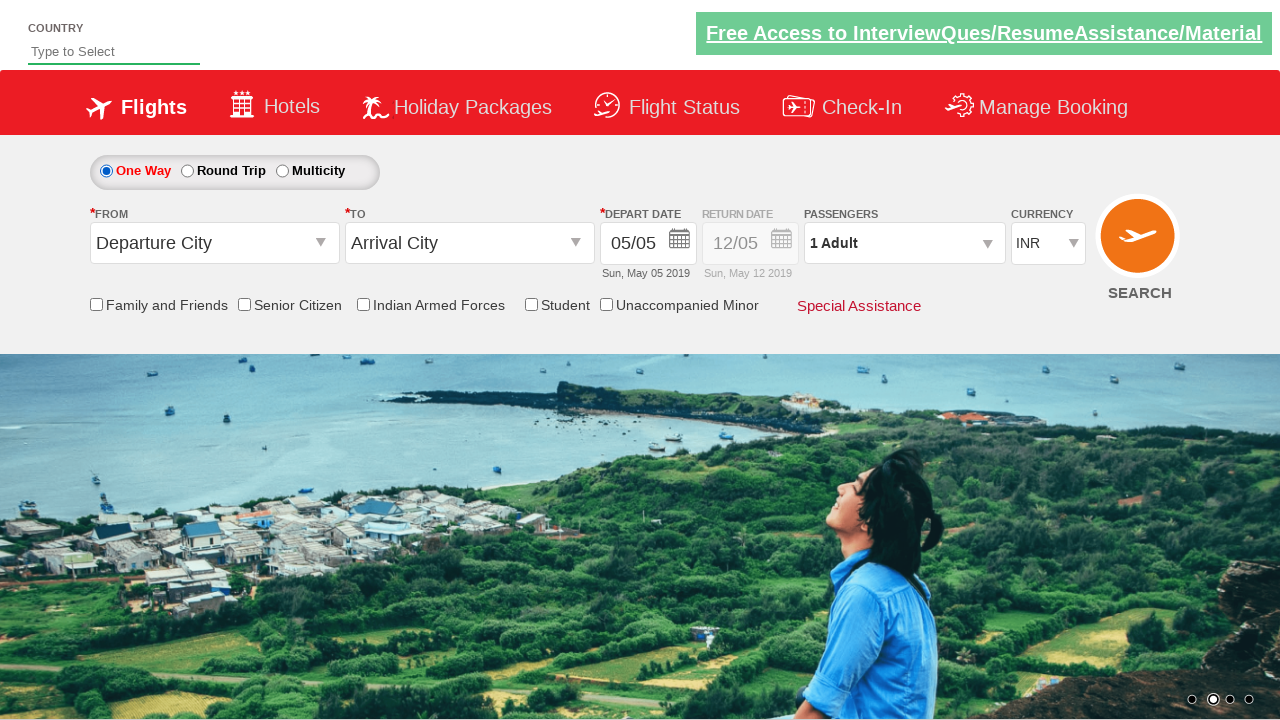

Verified return date div is disabled with opacity 0.5
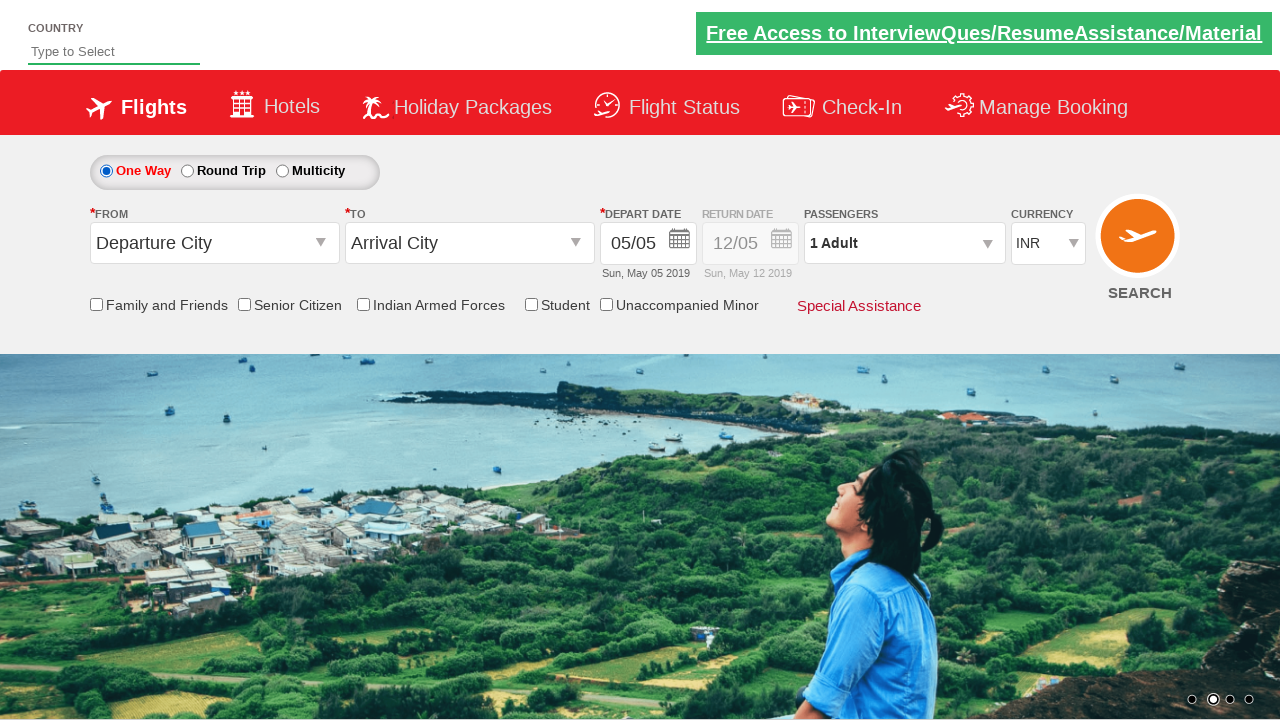

Clicked round-trip radio button at (187, 171) on #ctl00_mainContent_rbtnl_Trip_1
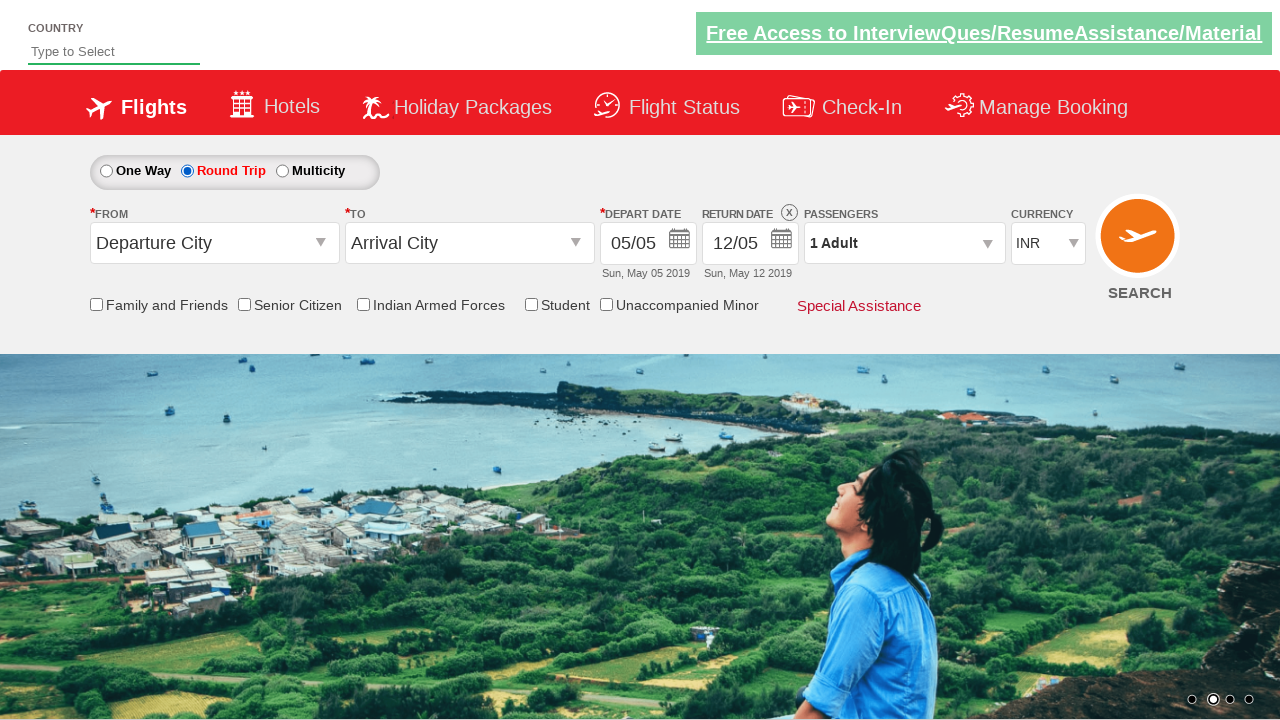

Retrieved style attribute from return date div after switching to round-trip
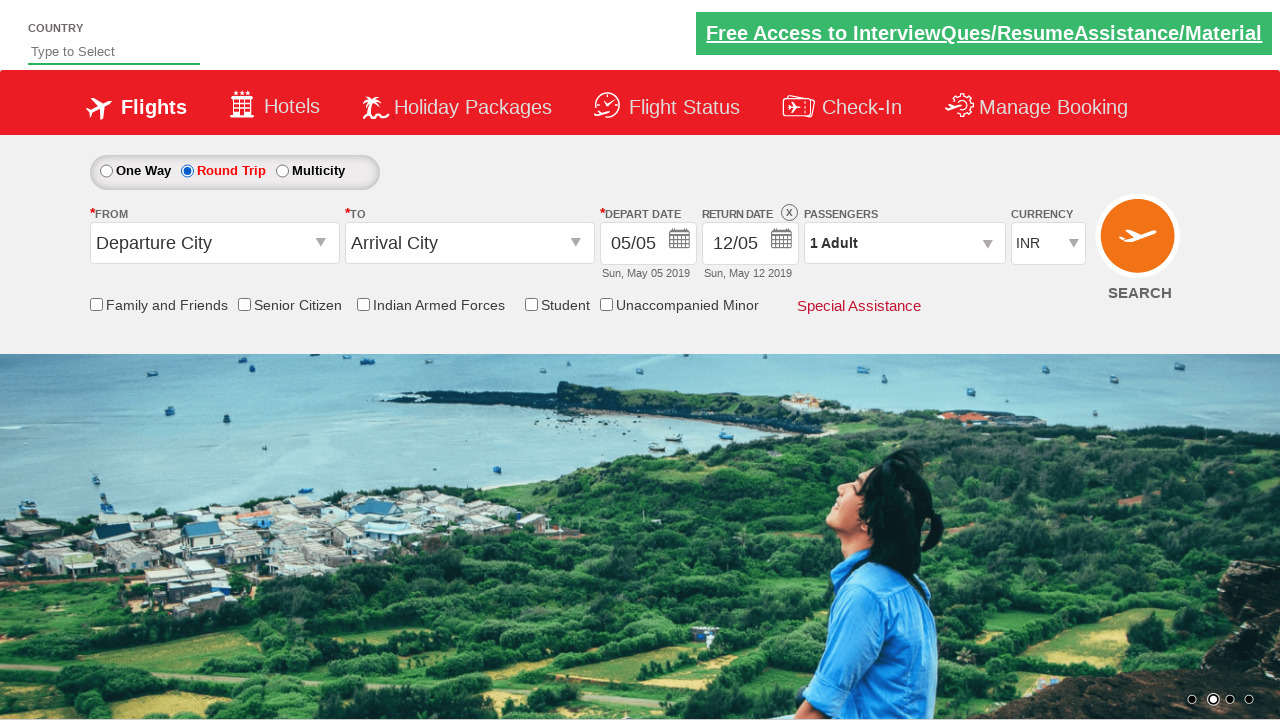

Verified return date div is enabled without opacity 0.5
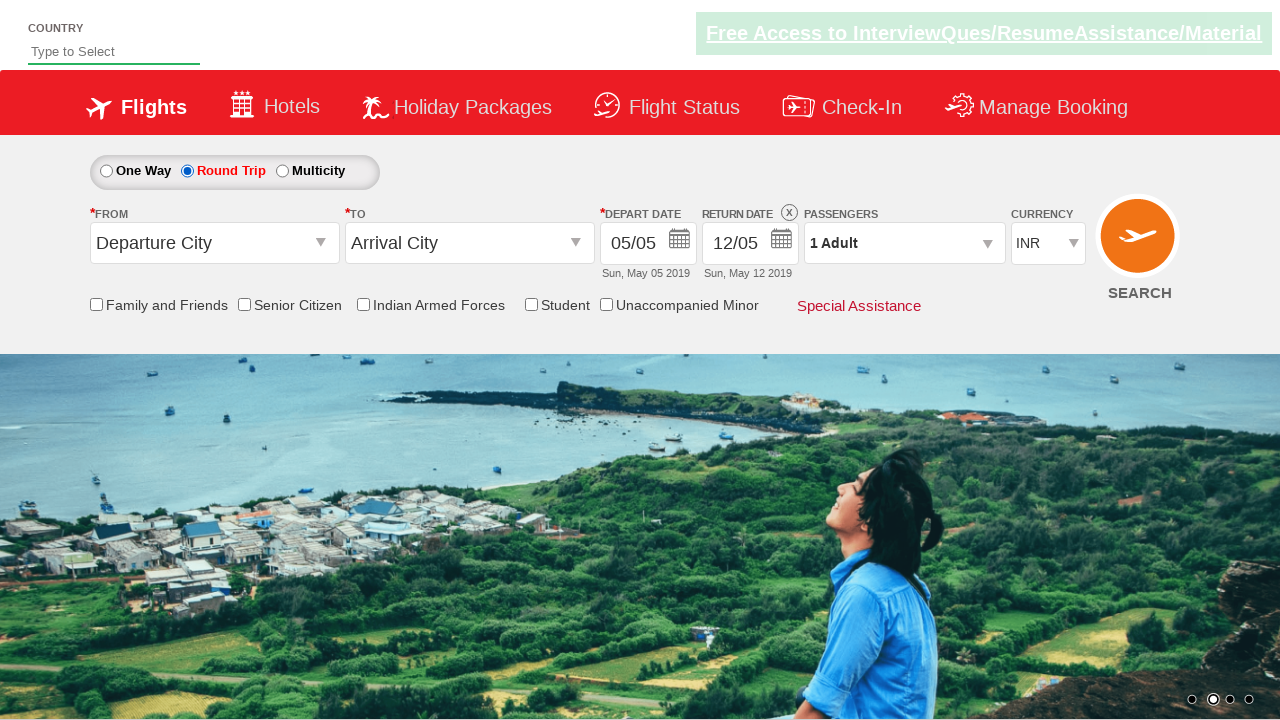

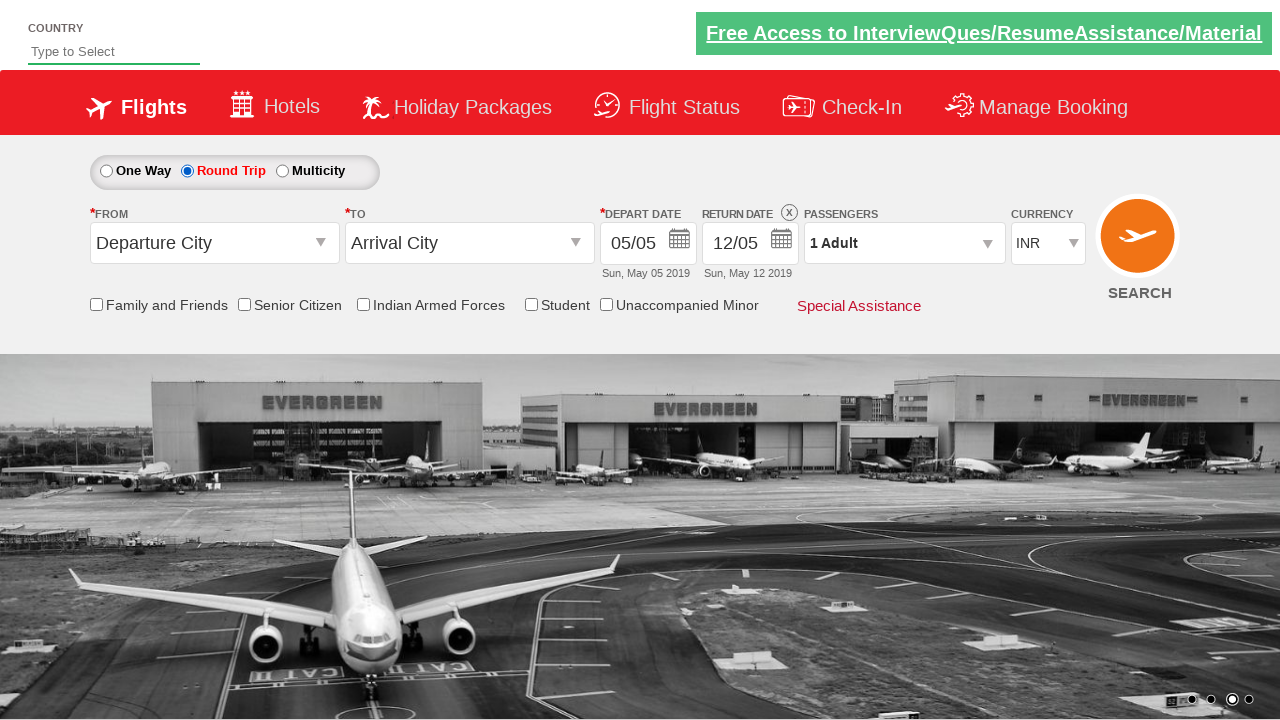